Tests drag and drop functionality by dragging a circle element to a drop target and verifying that the drop was successful by checking for confirmation text.

Starting URL: https://loopcamp.vercel.app/drag-and-drop-circles.html

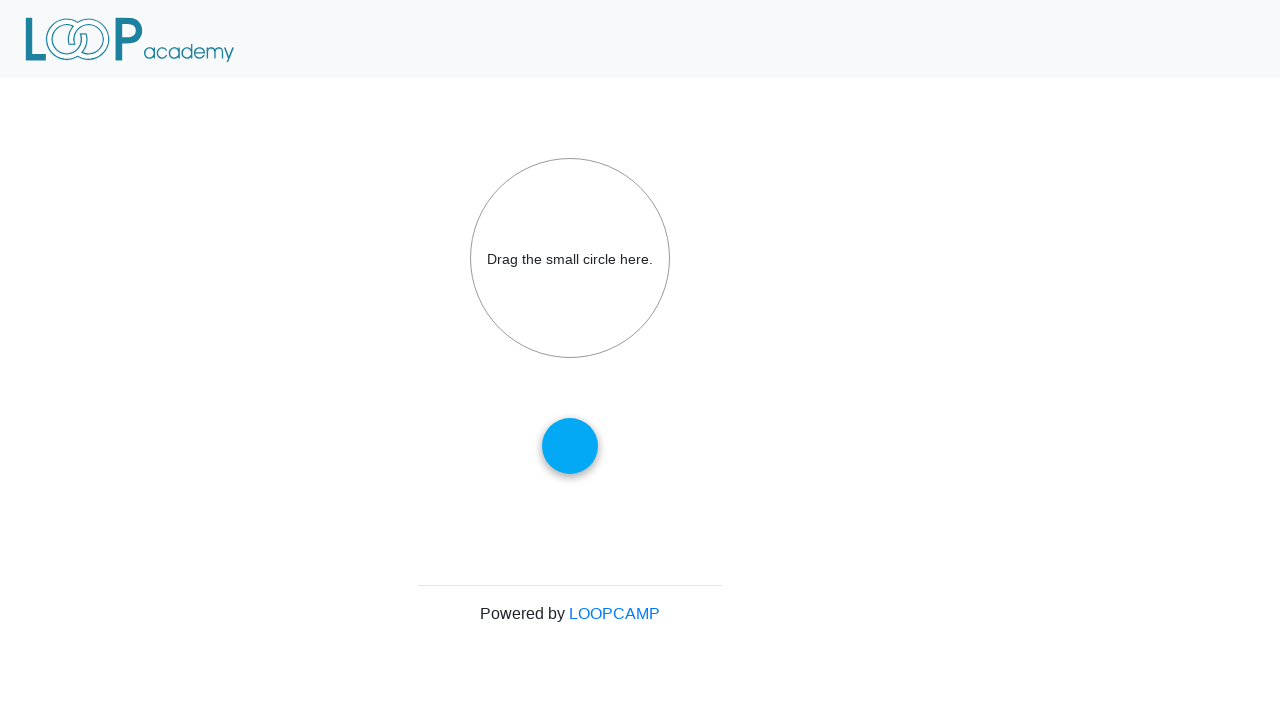

Draggable circle element is visible
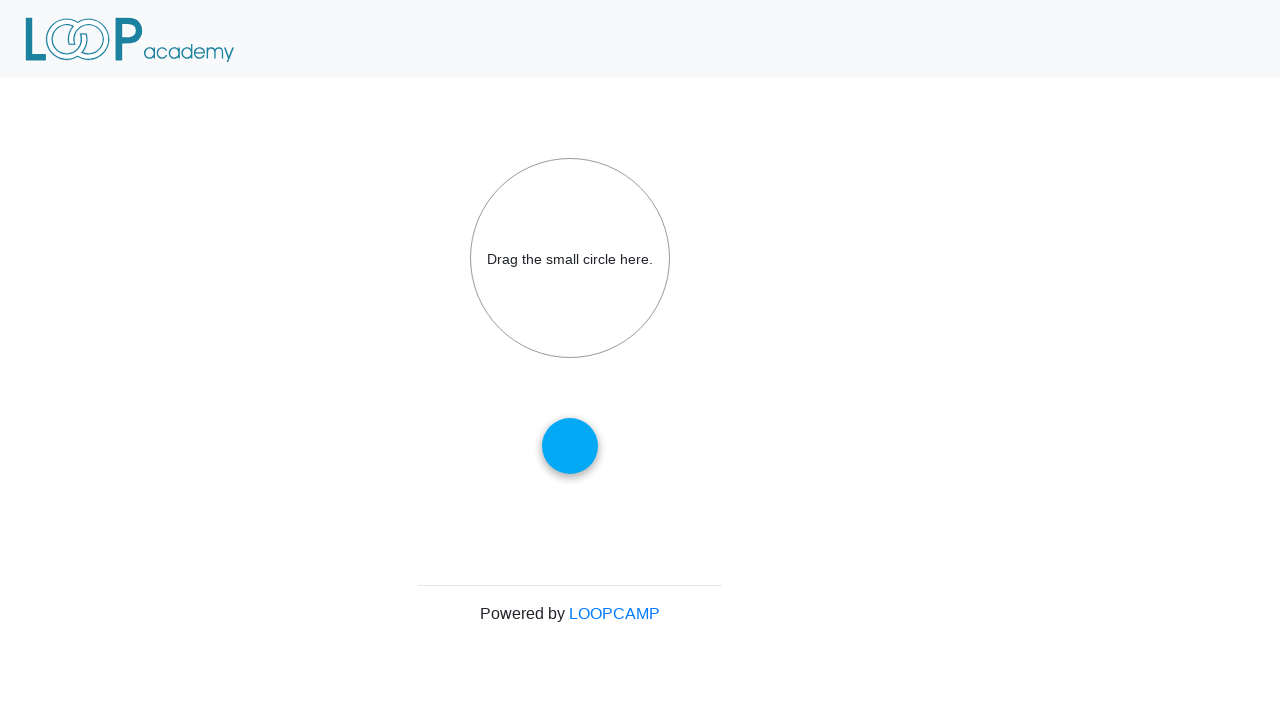

Drop target element is visible
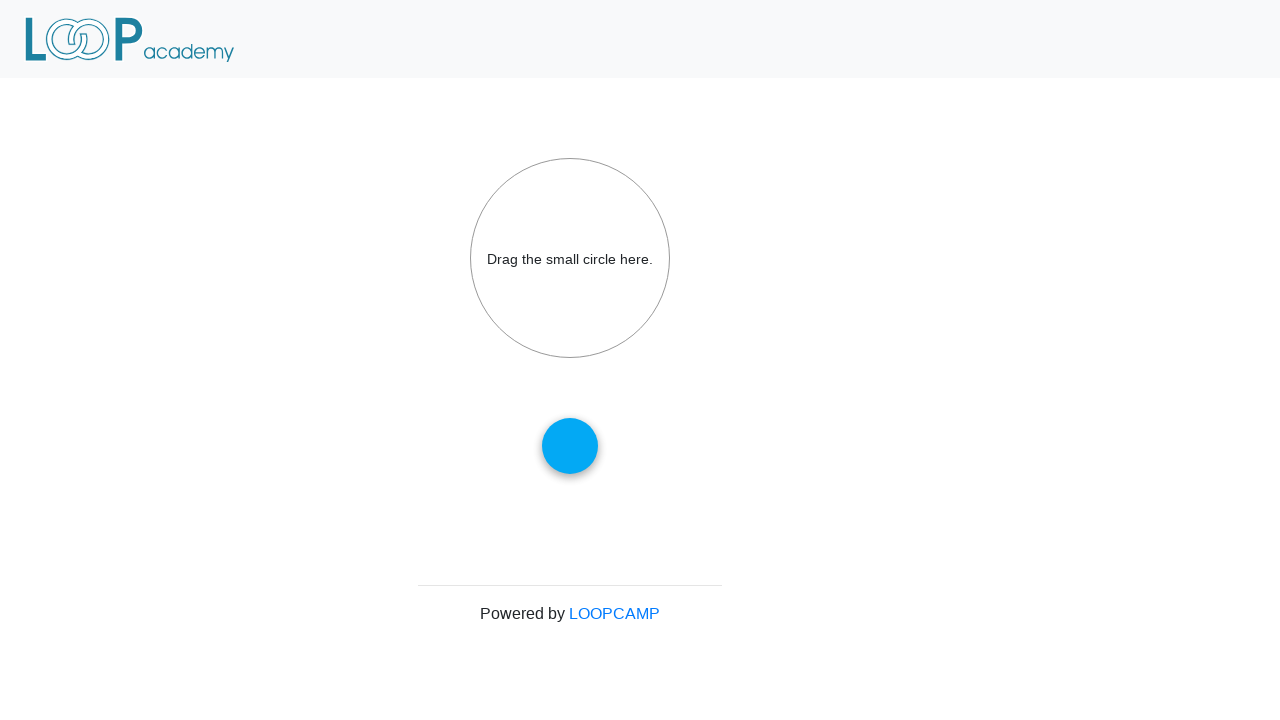

Located draggable circle element
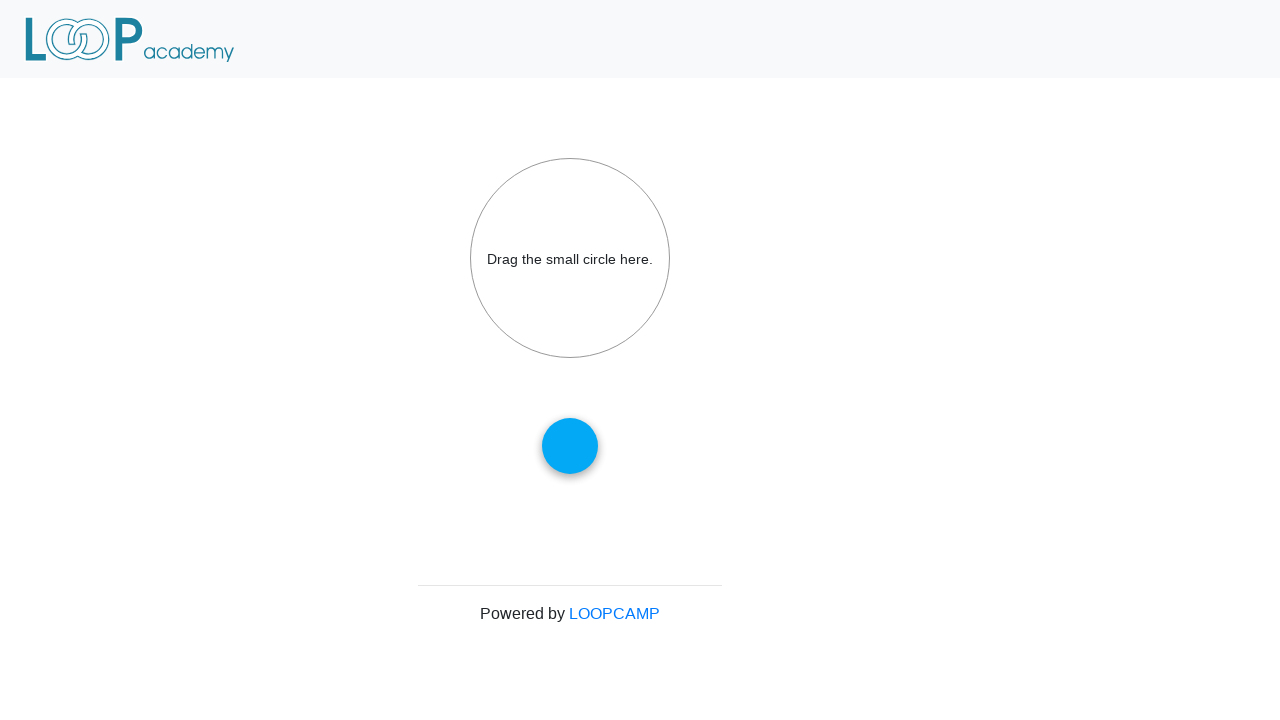

Located drop target element
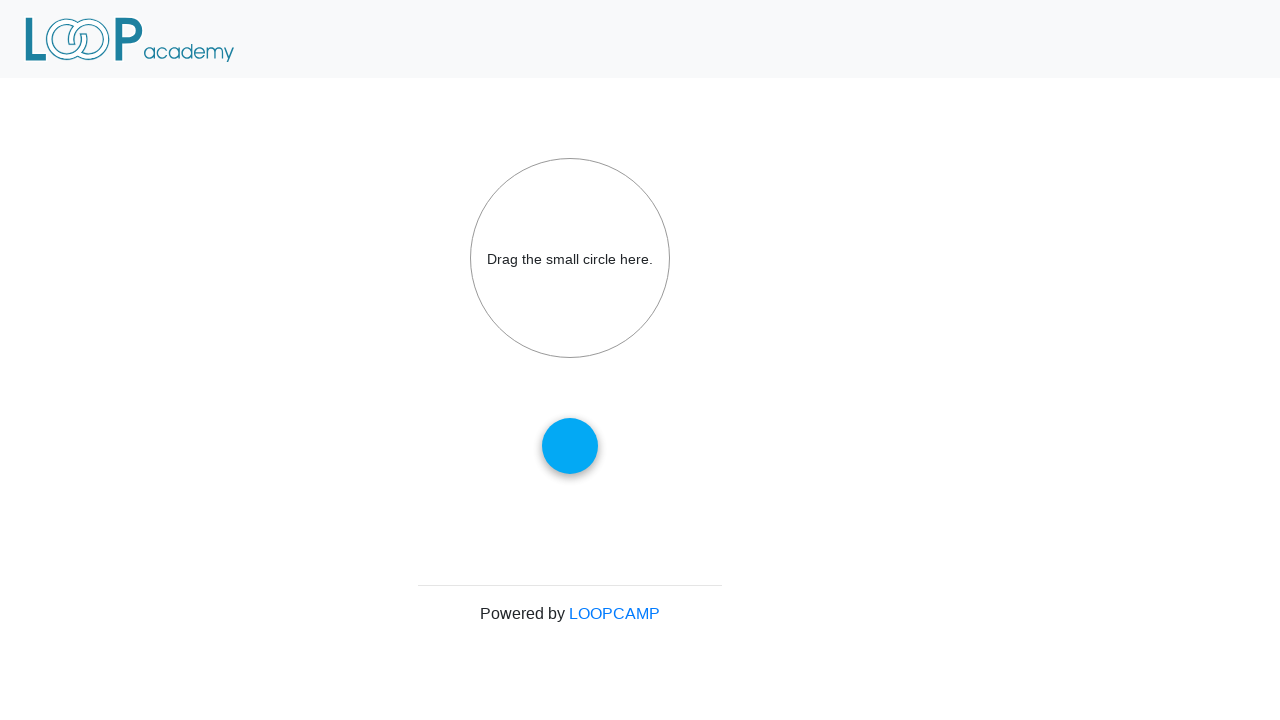

Dragged circle element to drop target at (570, 258)
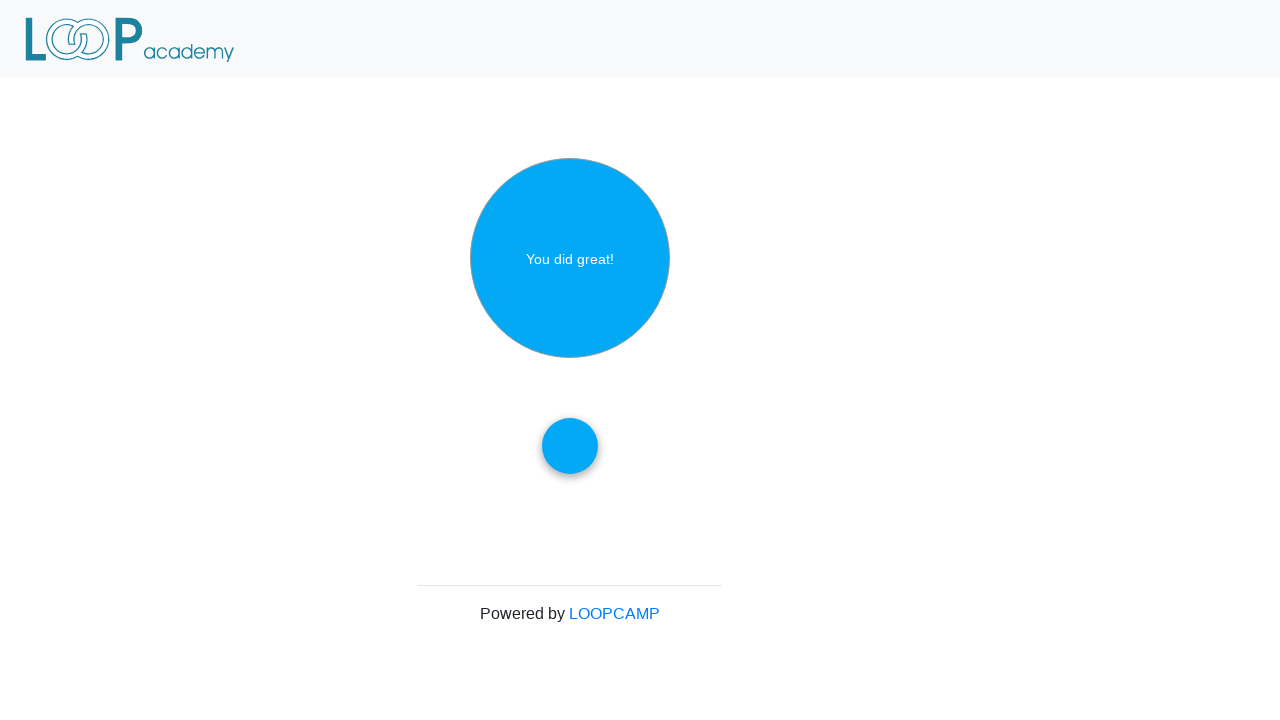

Drop target contains 'great' confirmation text - drop successful
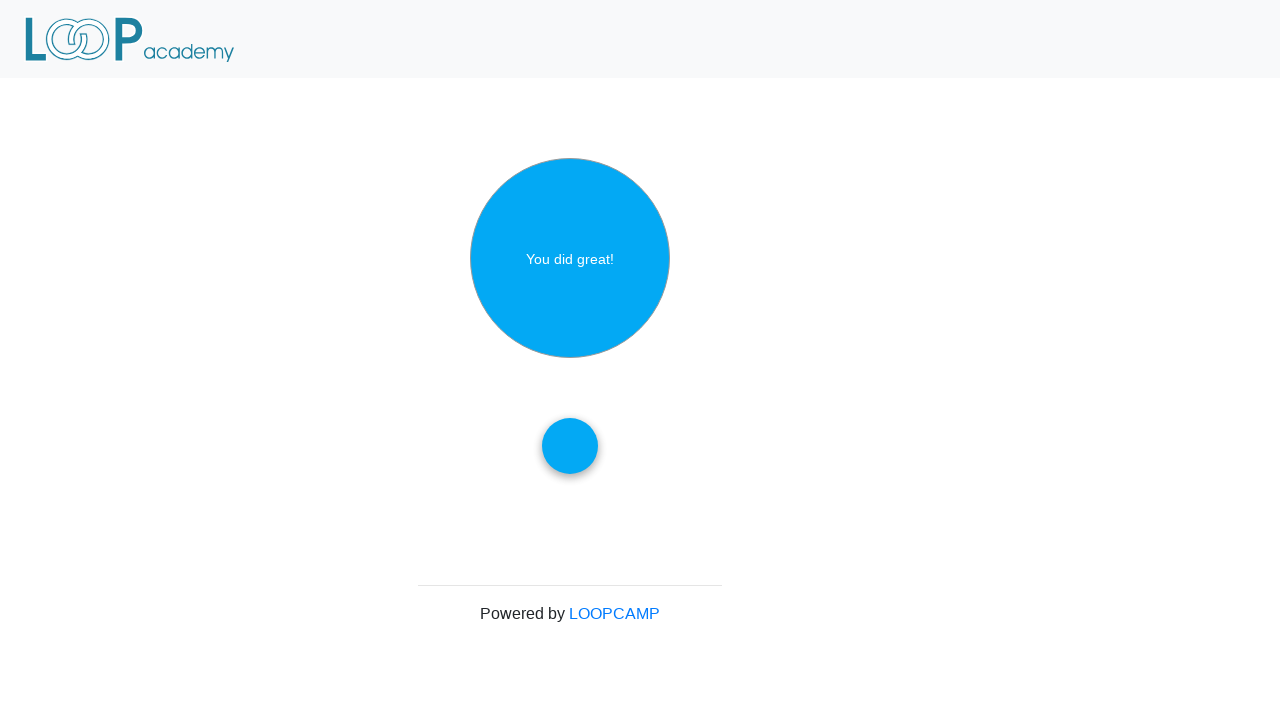

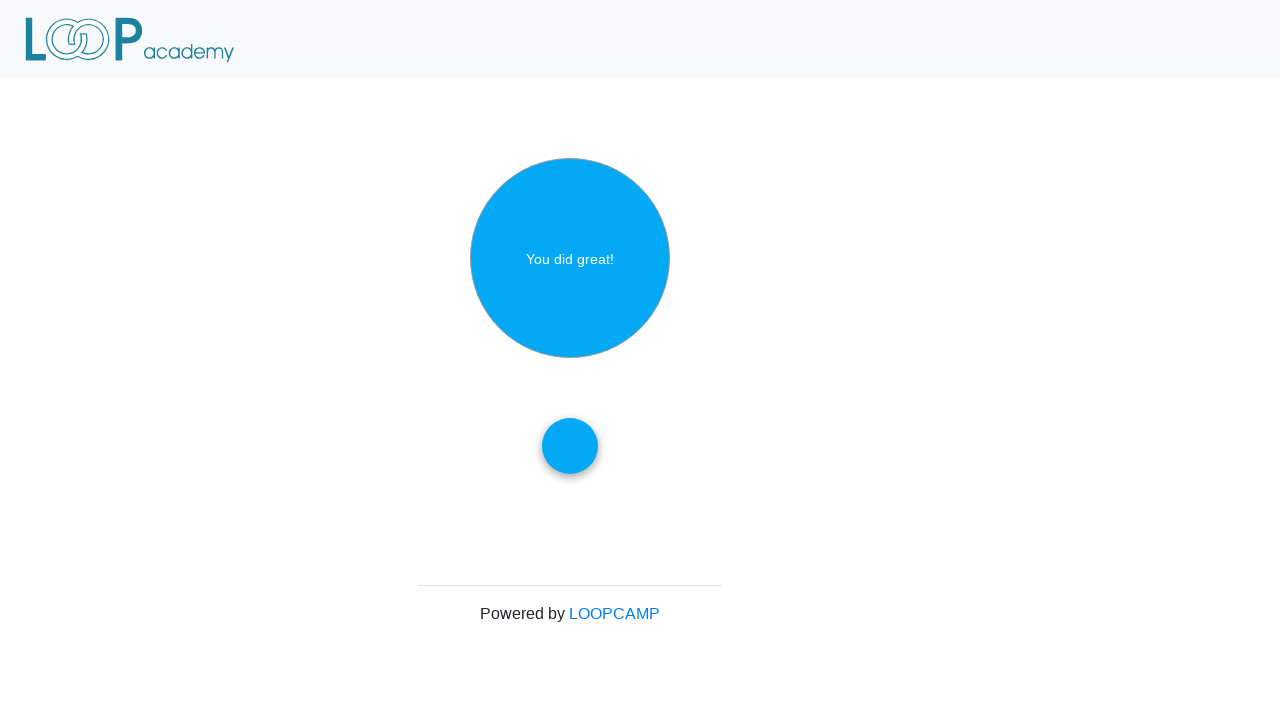